Tests simple alert handling by clicking alert buttons and accepting the alerts that appear

Starting URL: https://demoqa.com/alerts

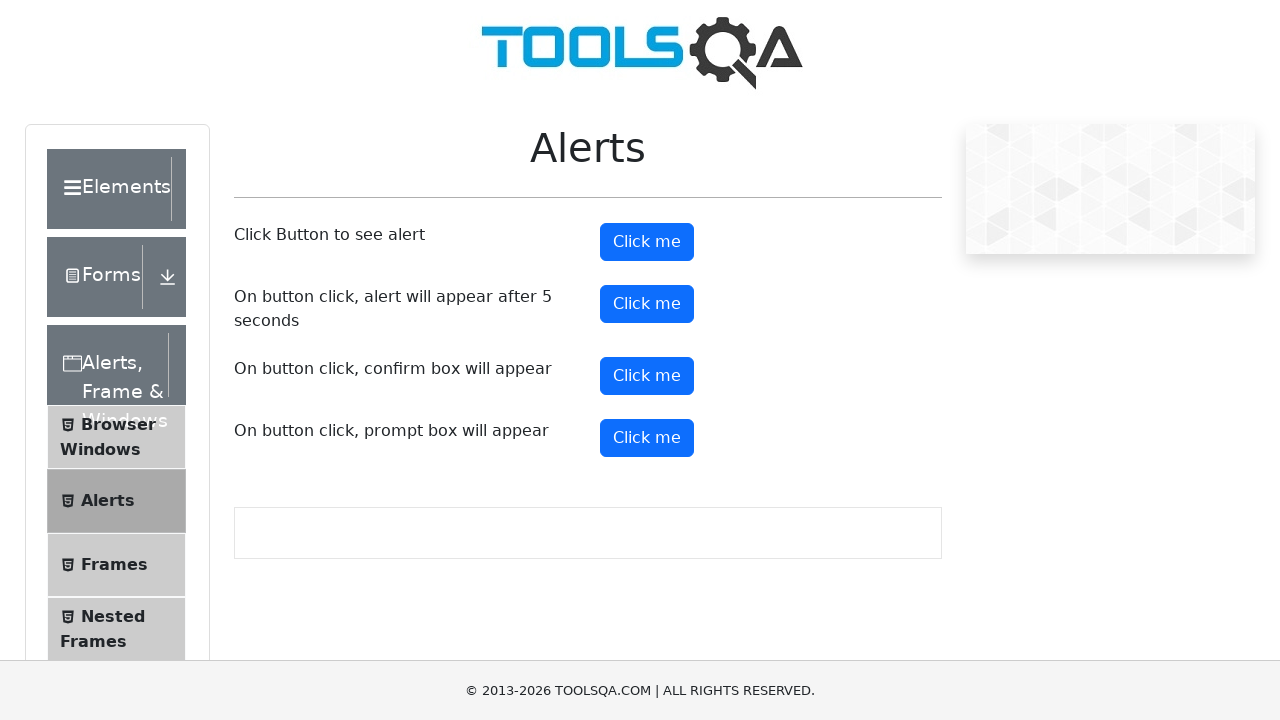

Clicked the first alert button at (647, 242) on #alertButton
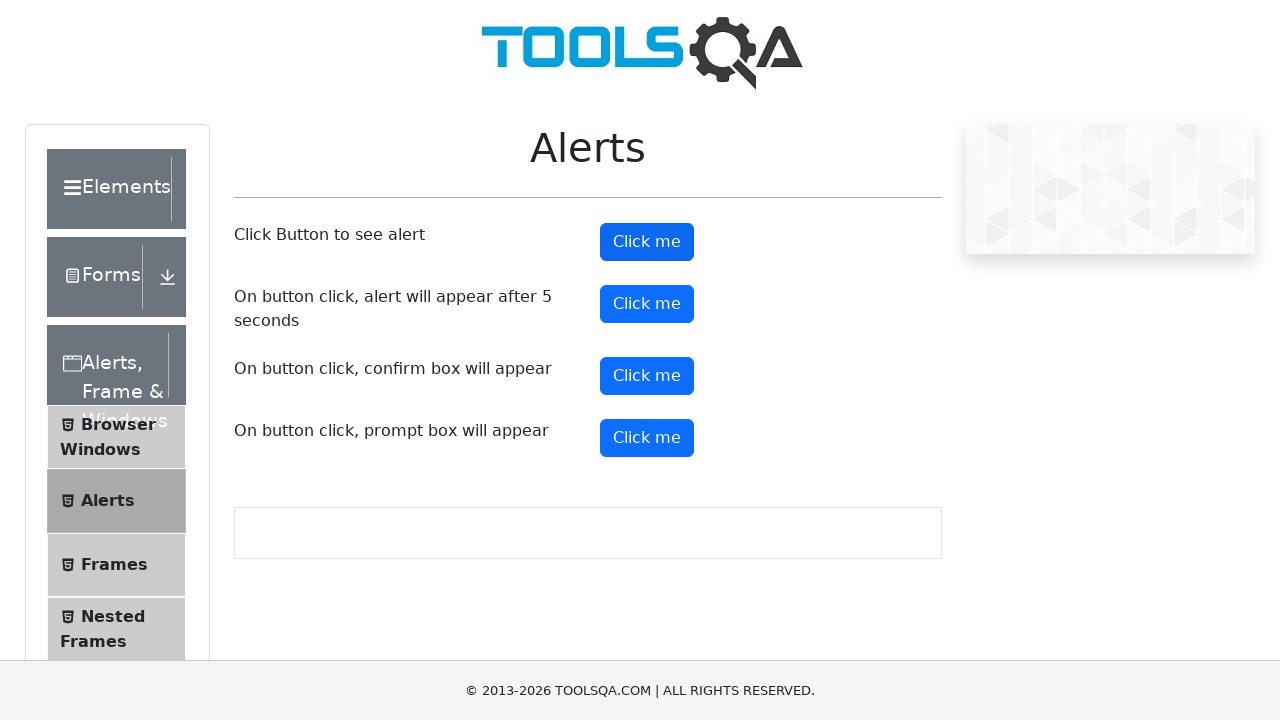

Set up dialog handler to accept alerts
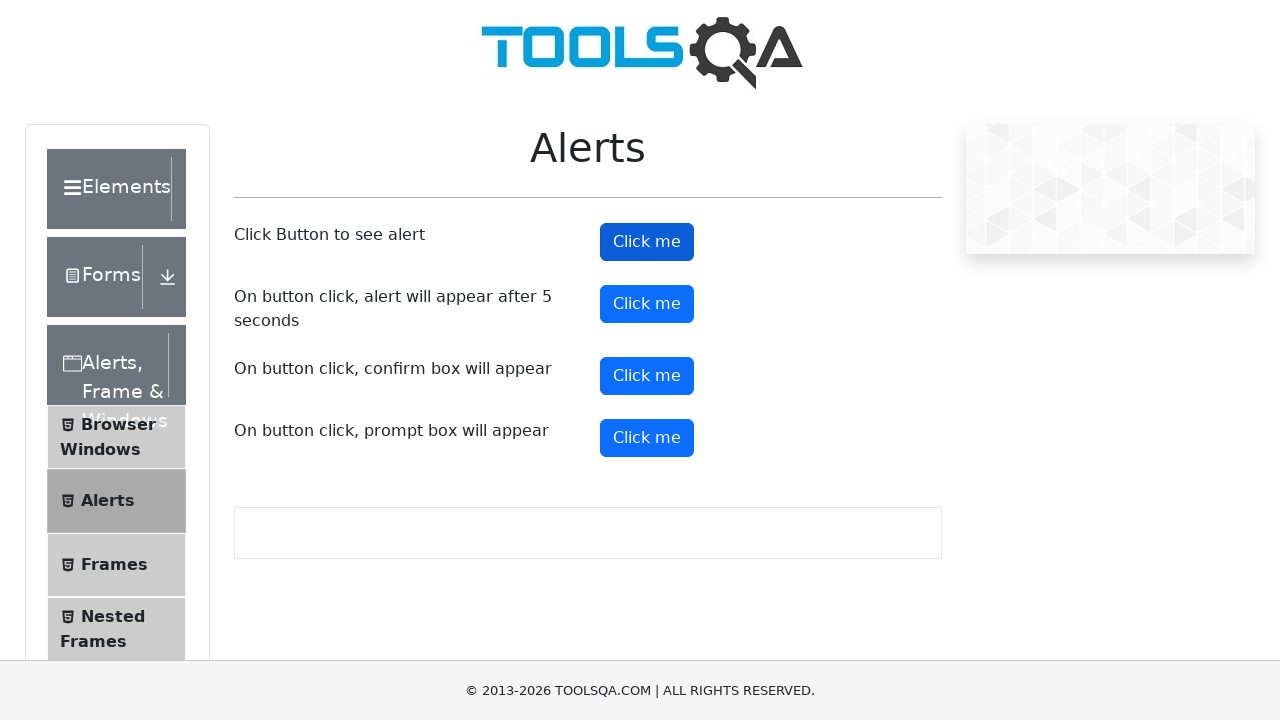

Clicked the timer alert button at (647, 304) on #timerAlertButton
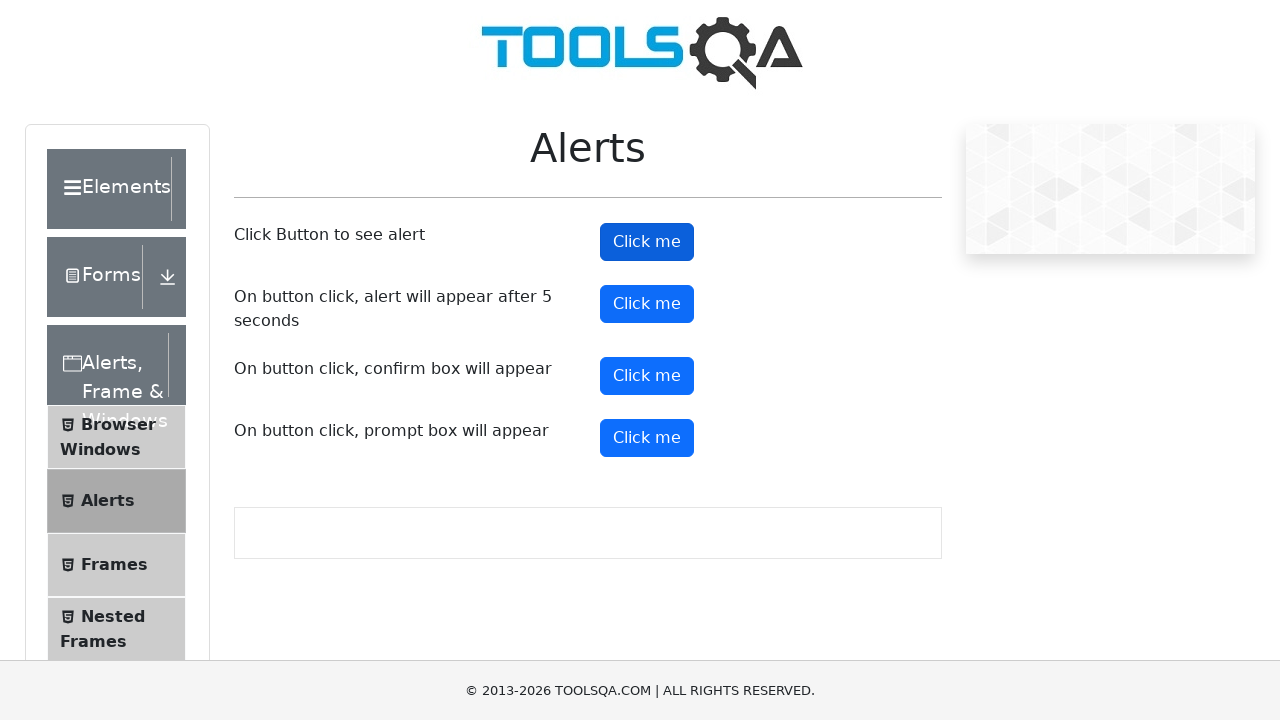

Waited 5 seconds for delayed alert to appear
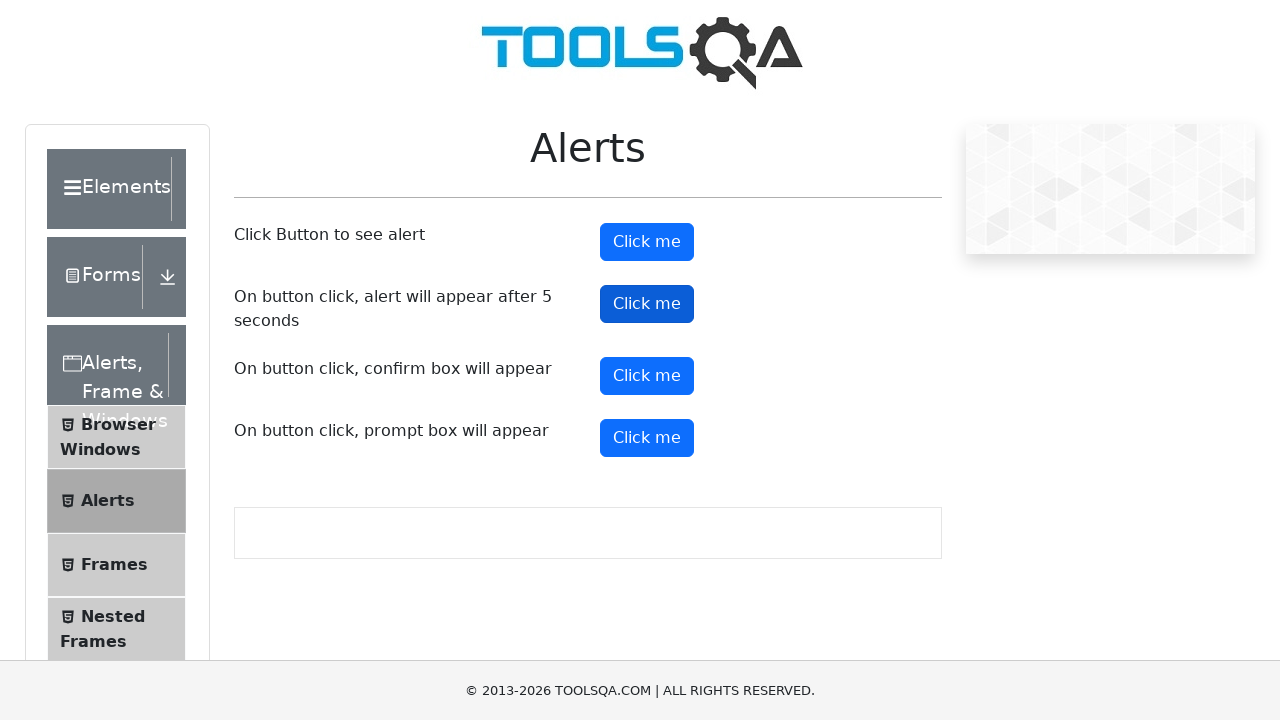

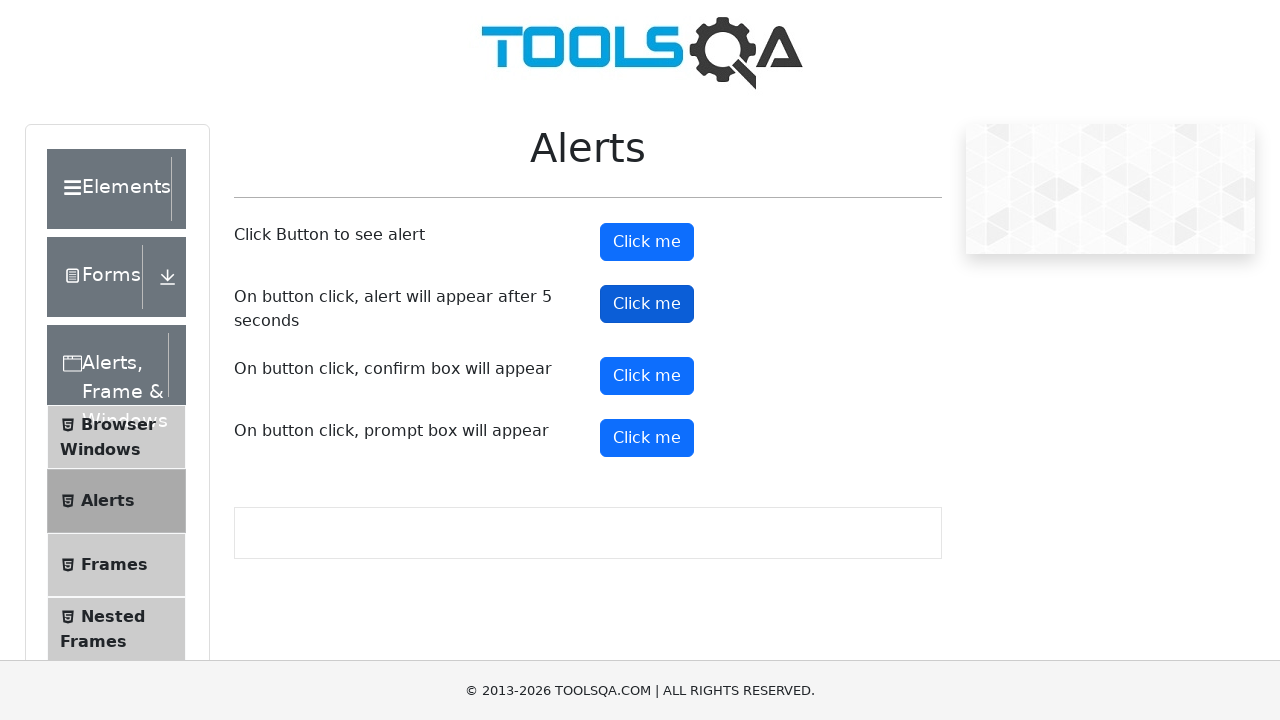